Tests navigation menu functionality on the price page by clicking through all menu items and verifying they navigate to correct pages or anchors

Starting URL: https://idwibwyk.github.io/groom-room/price.html

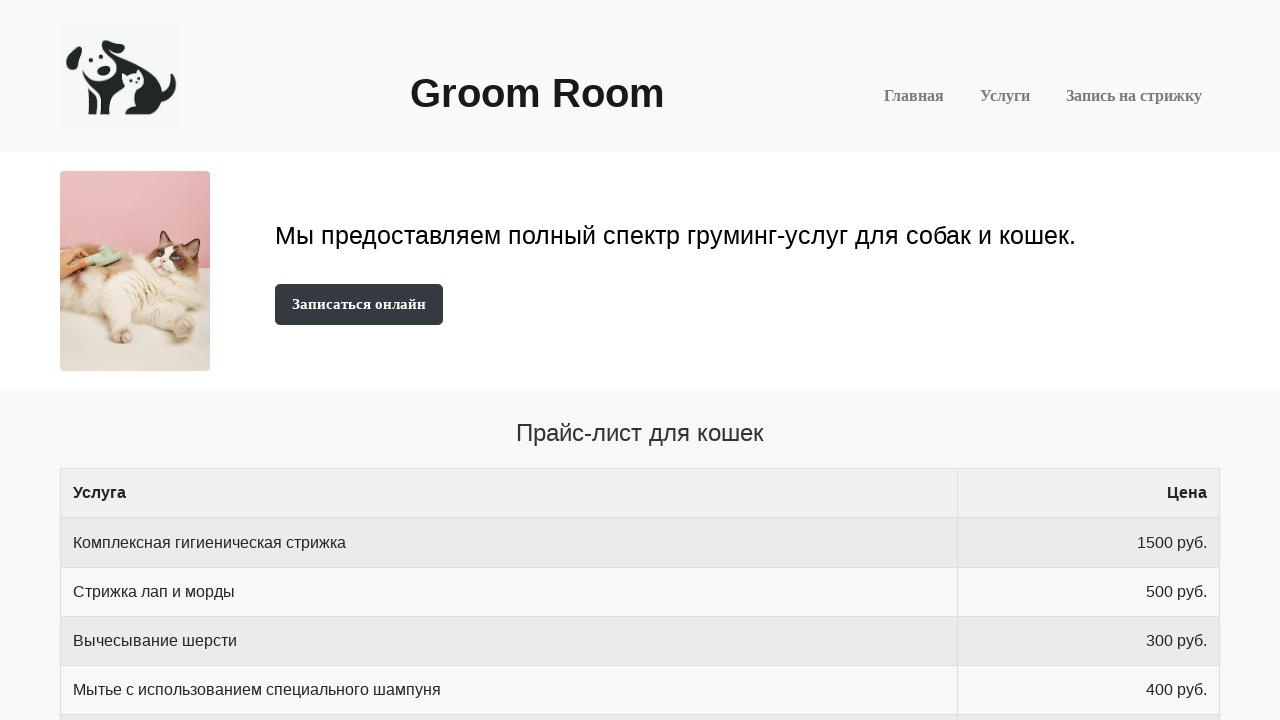

Clicked menu item 'Главная' at (914, 96) on text=Главная
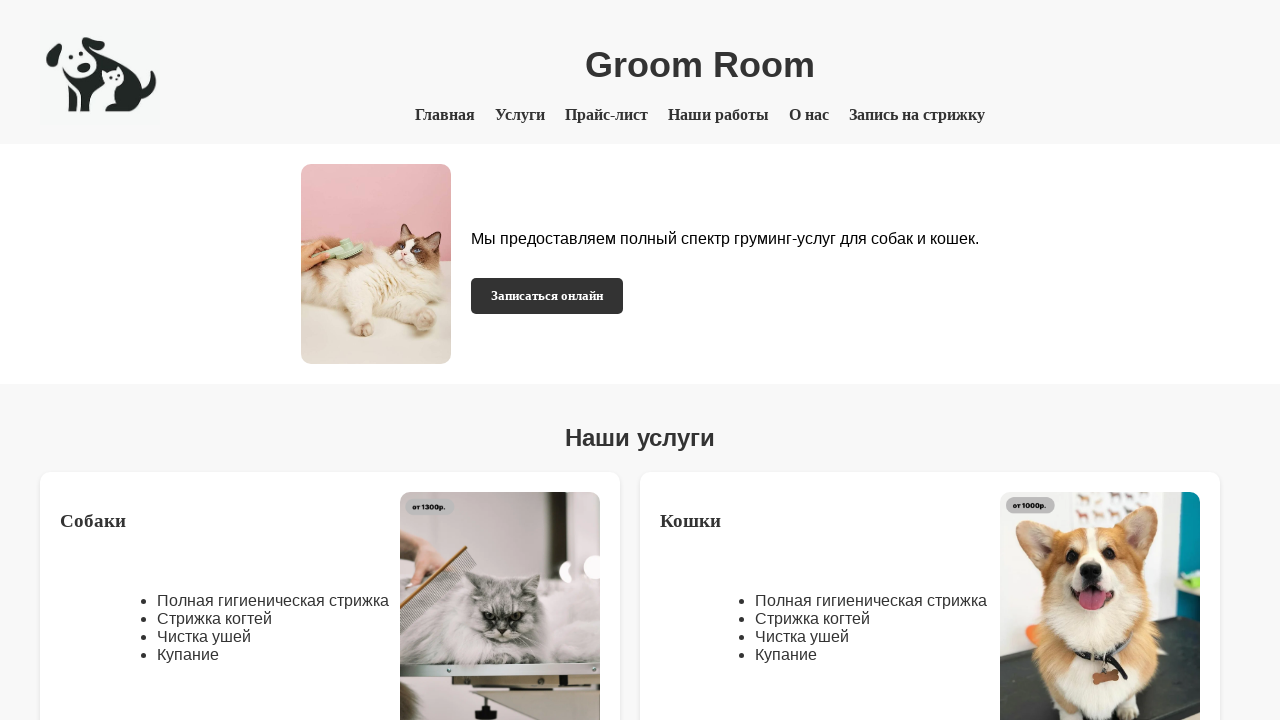

Verified navigation to 'index.html'
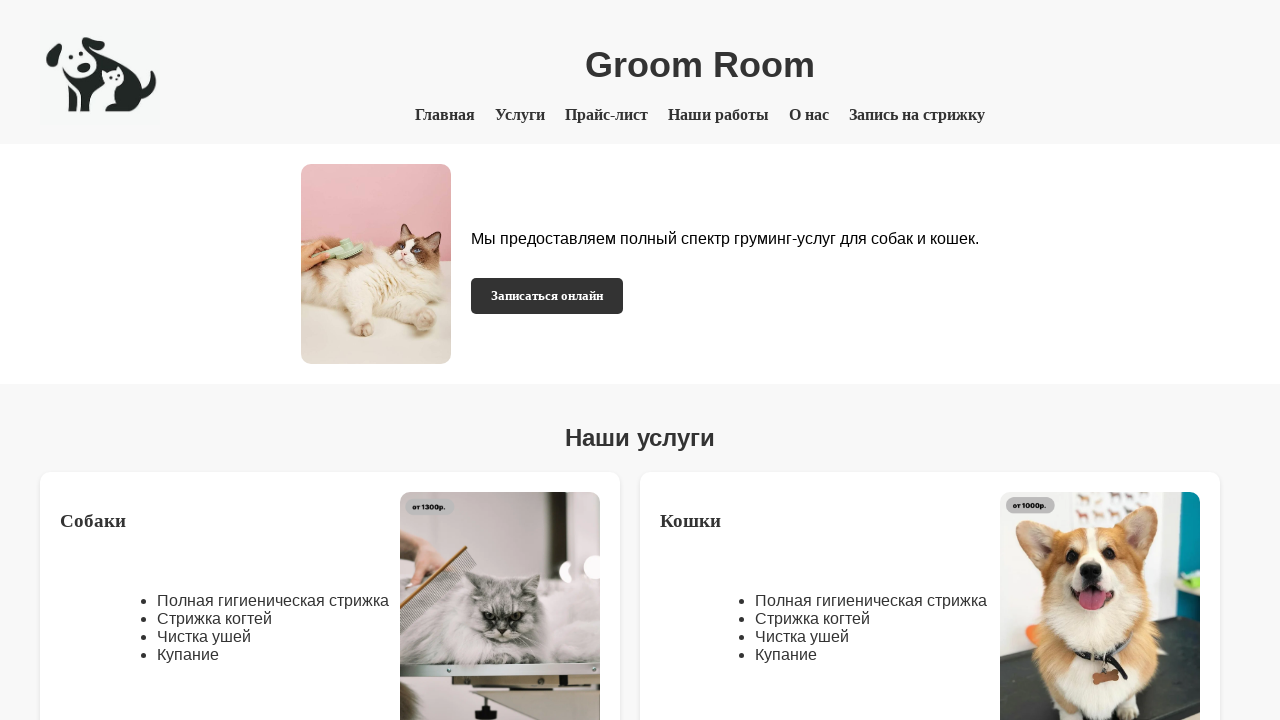

Clicked menu item 'Услуги' at (520, 115) on text=Услуги
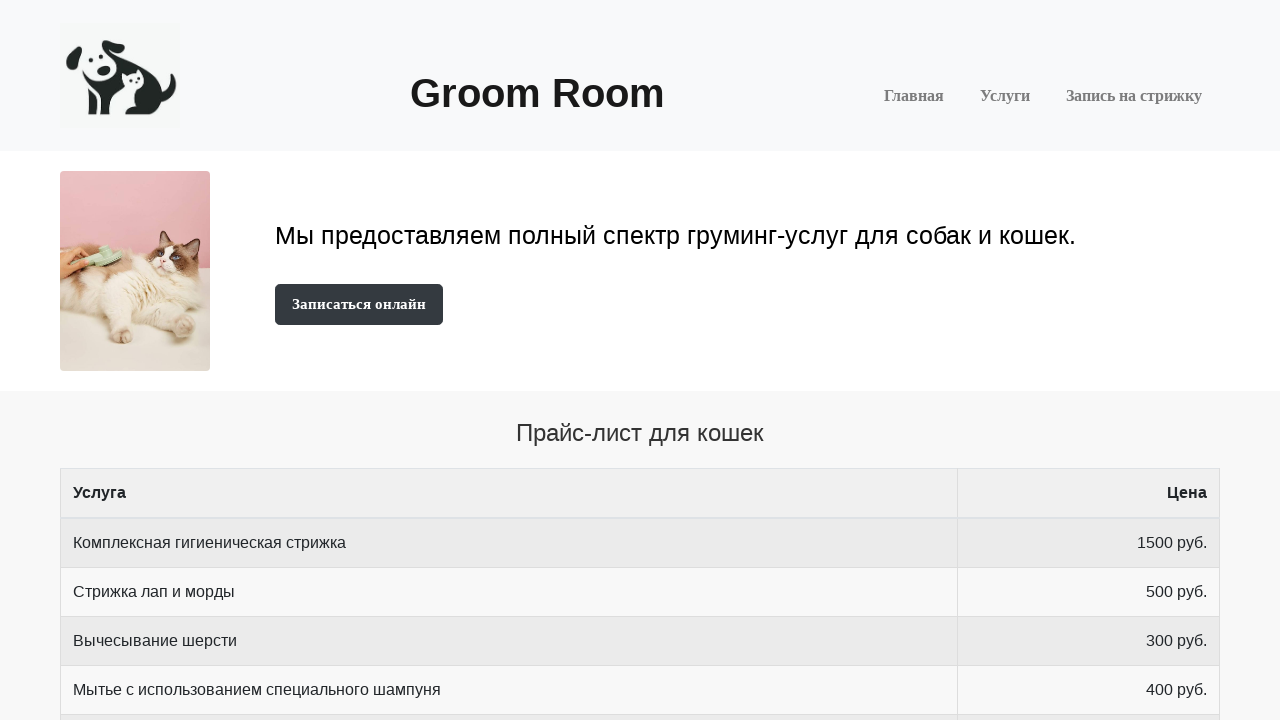

Verified navigation to 'price.html'
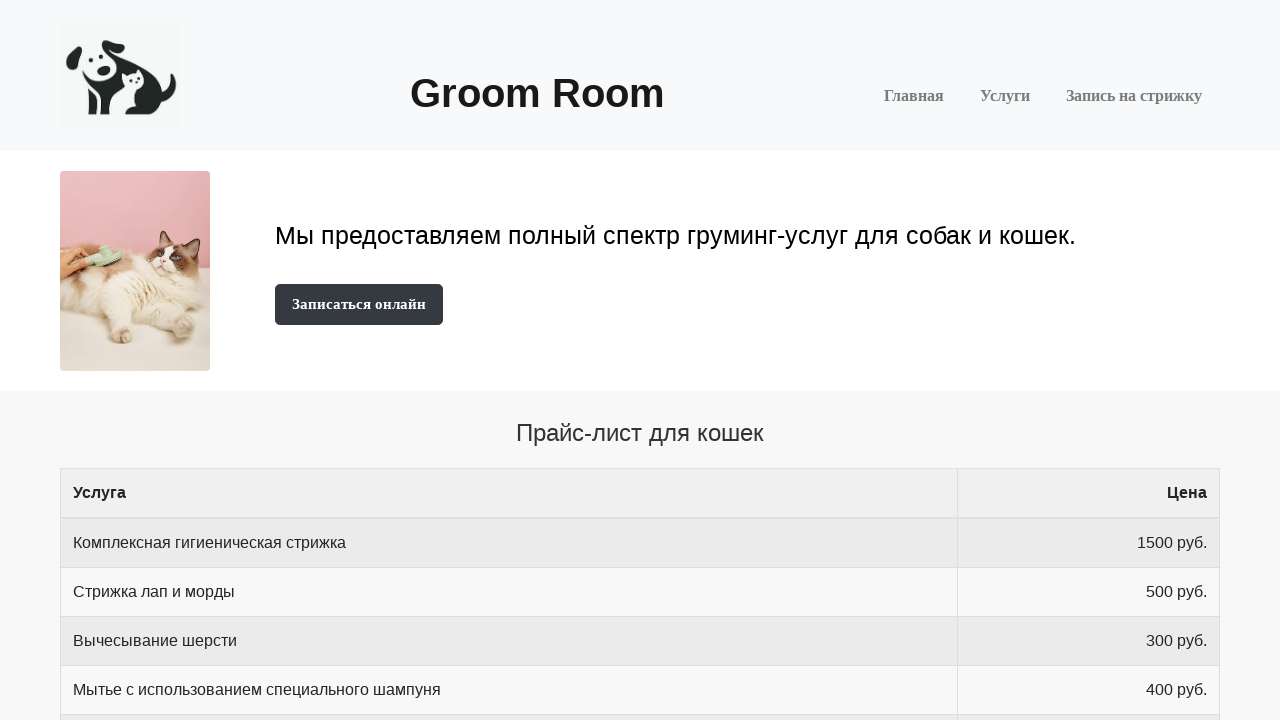

Navigated back to price page
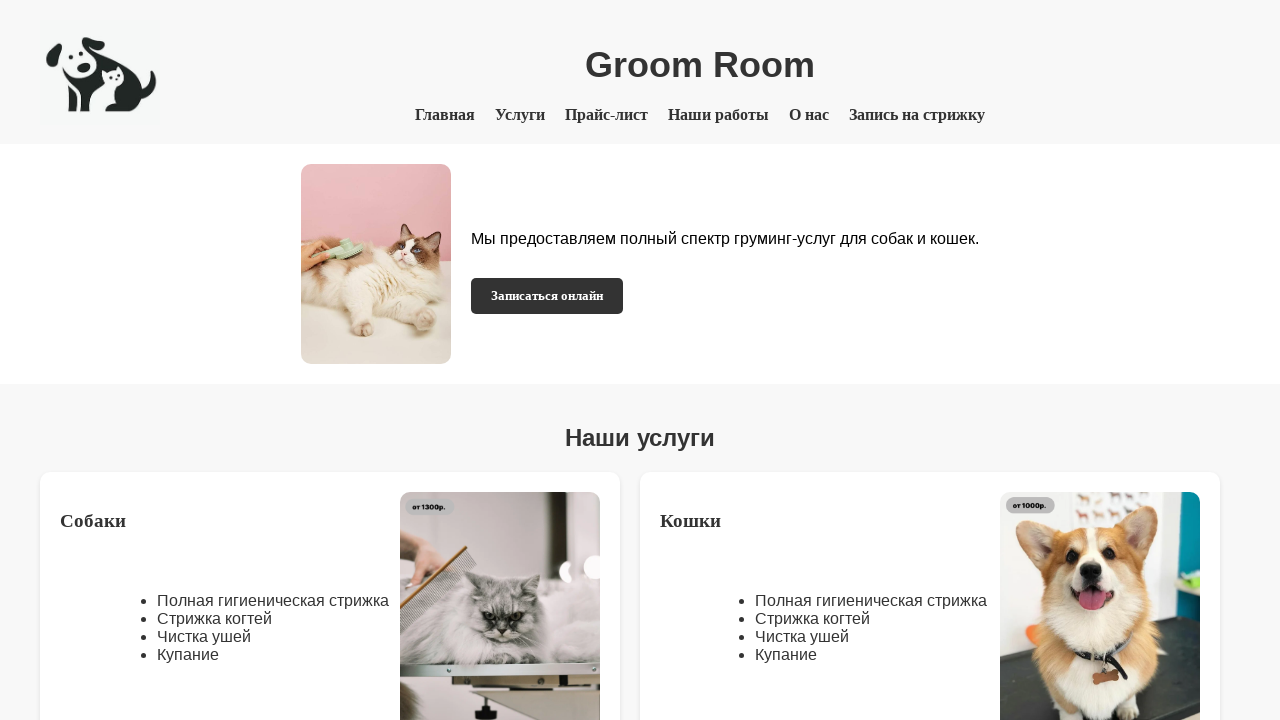

Price page loaded with network idle
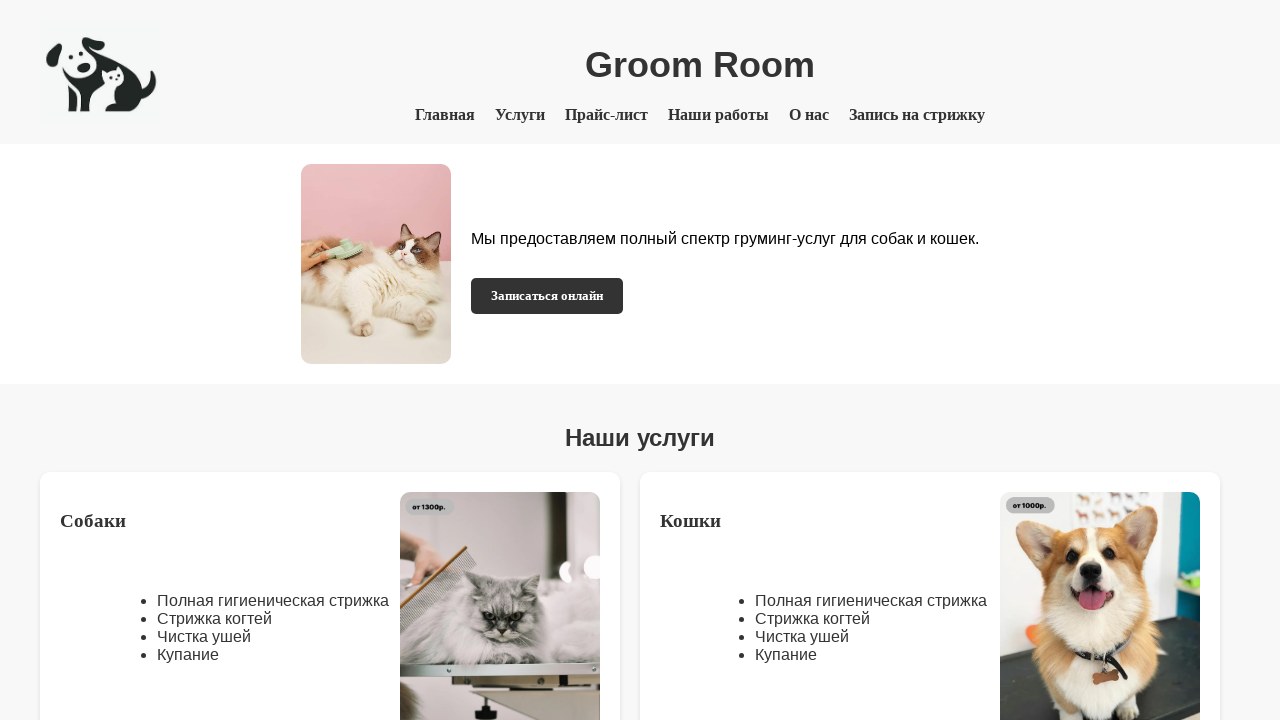

Clicked menu item 'Прайс-лист' at (606, 115) on text=Прайс-лист
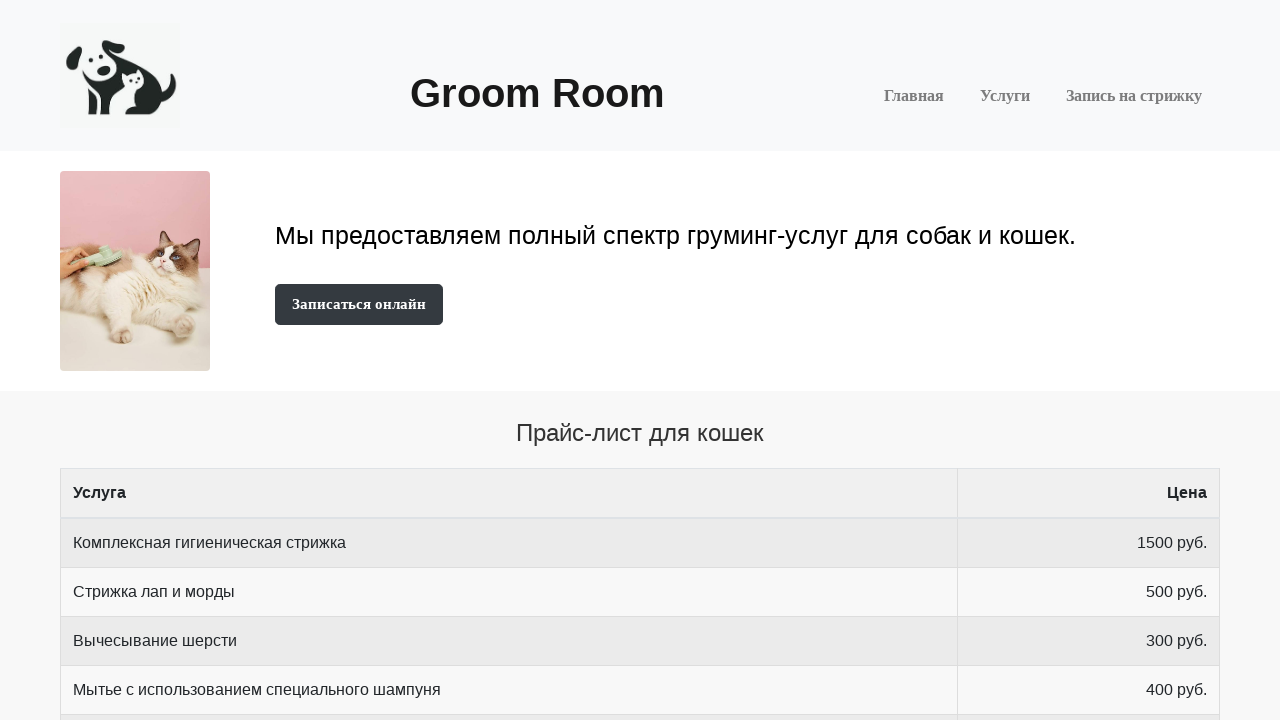

Verified navigation to 'price.html'
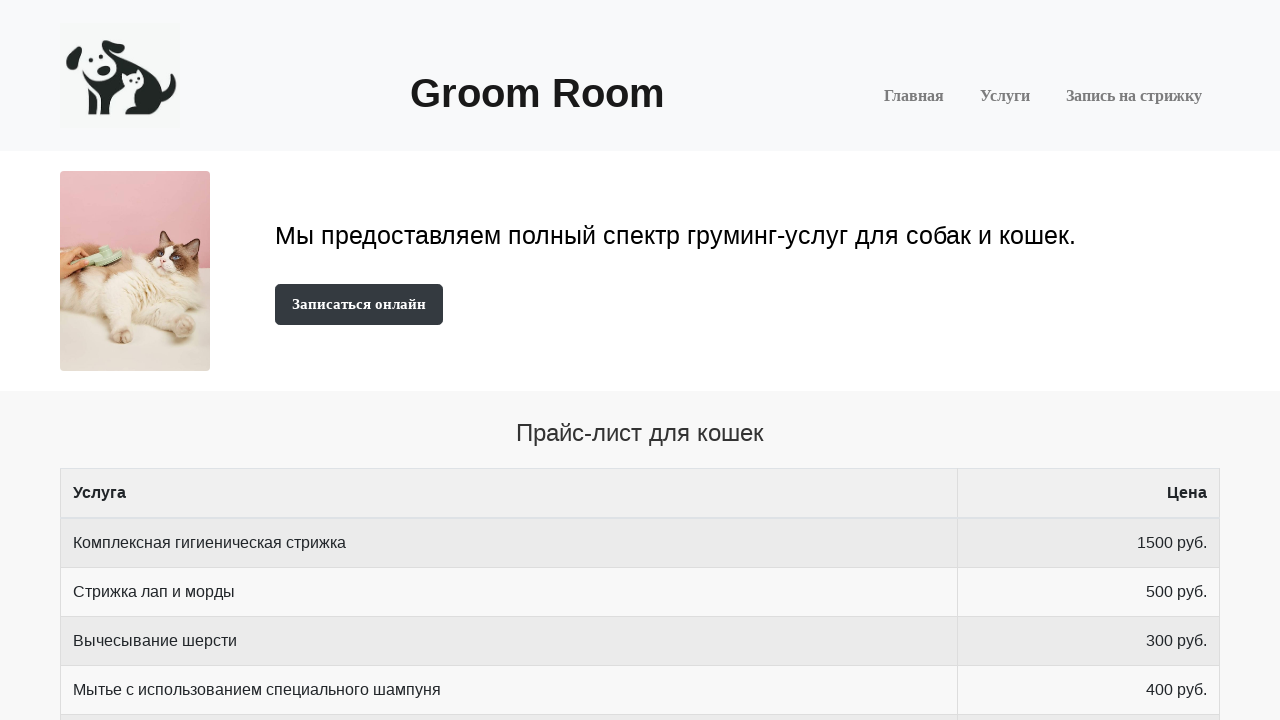

Navigated back to price page
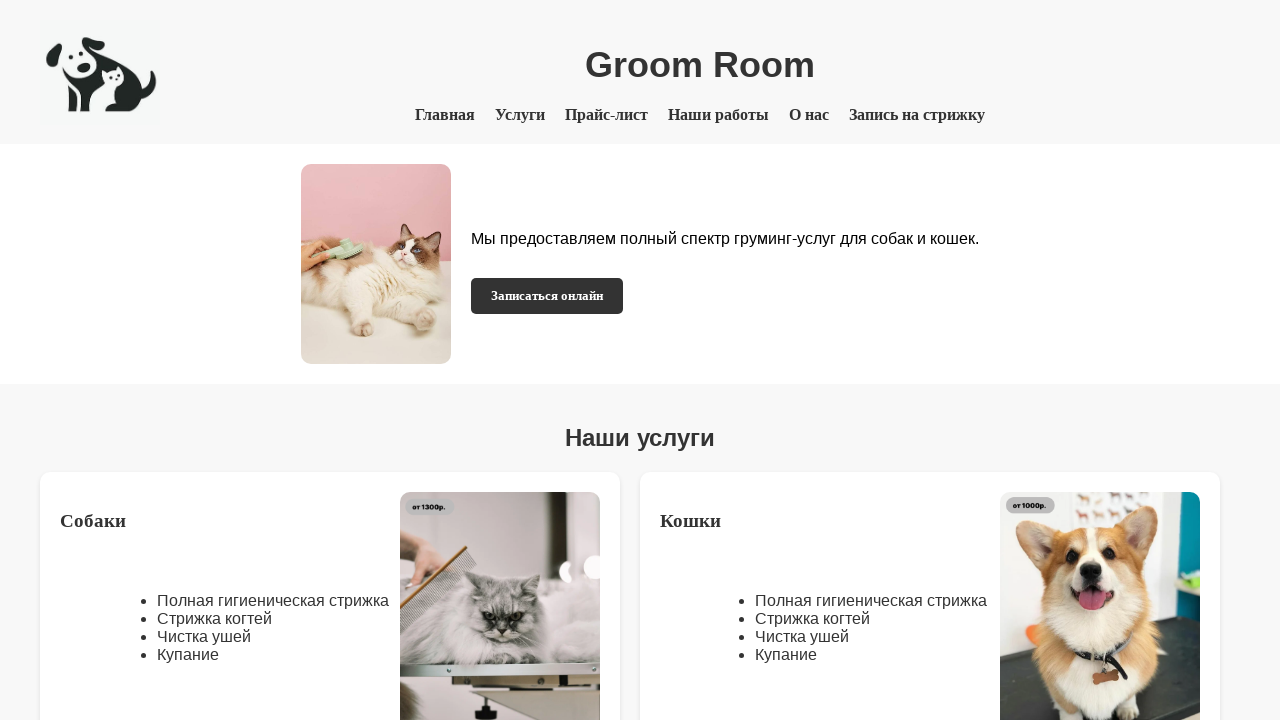

Price page loaded with network idle
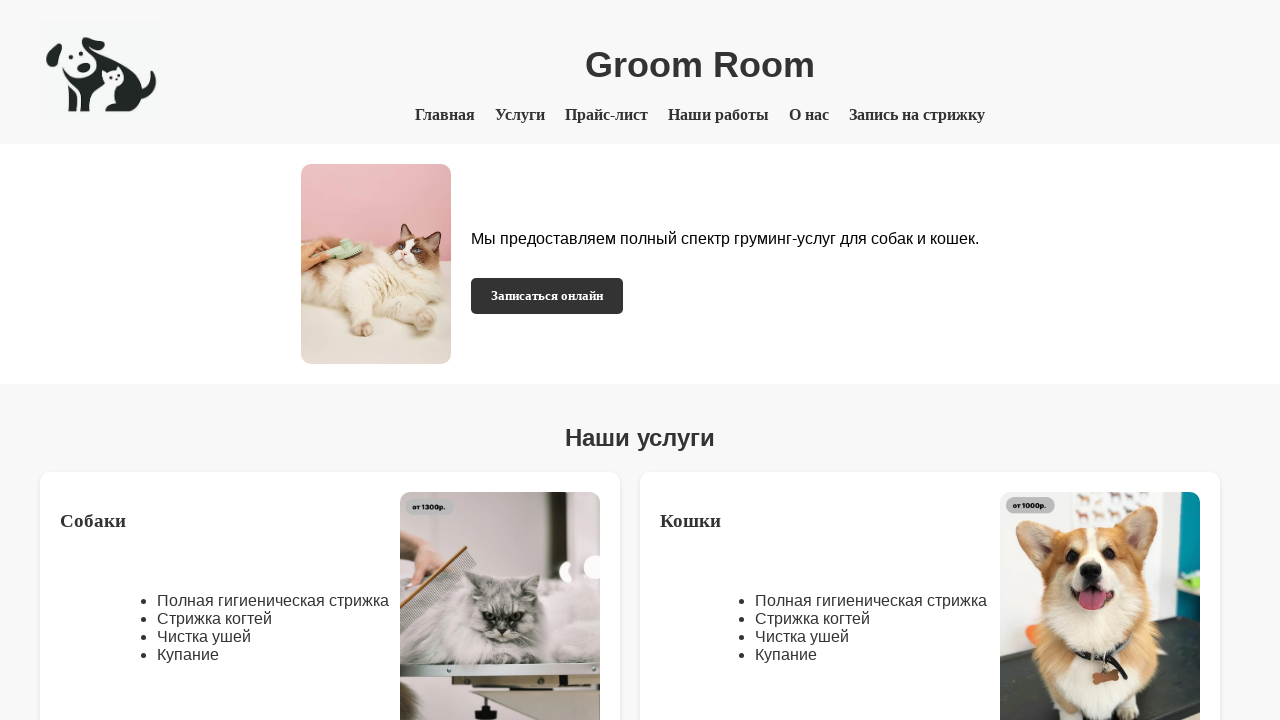

Clicked menu item 'Наши работы' at (718, 115) on text=Наши работы
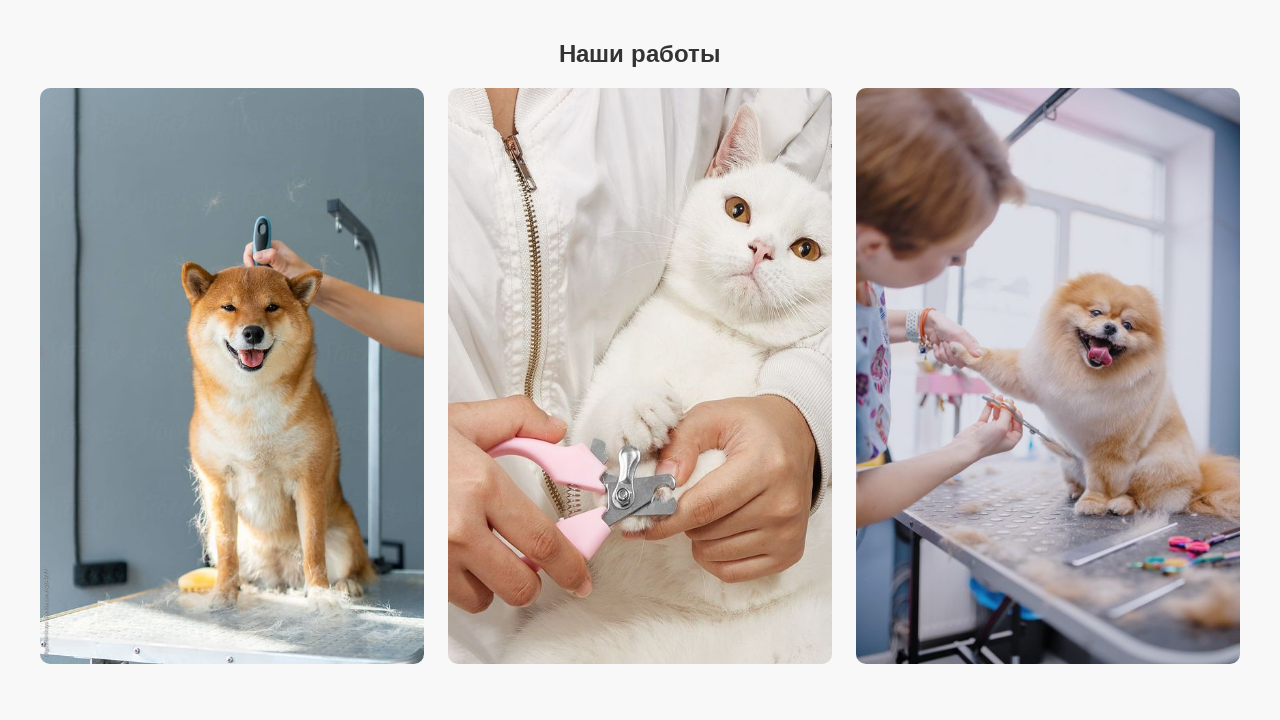

Verified anchor 'gallery' is visible on page
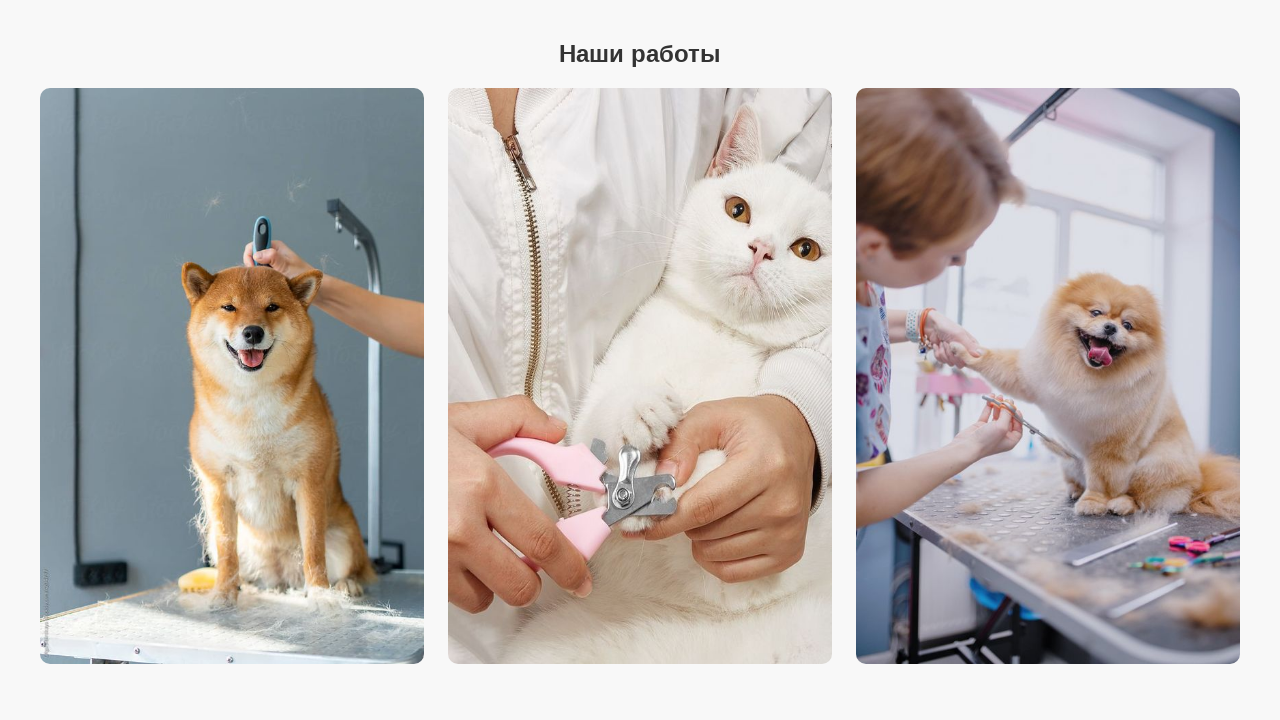

Navigated back to price page
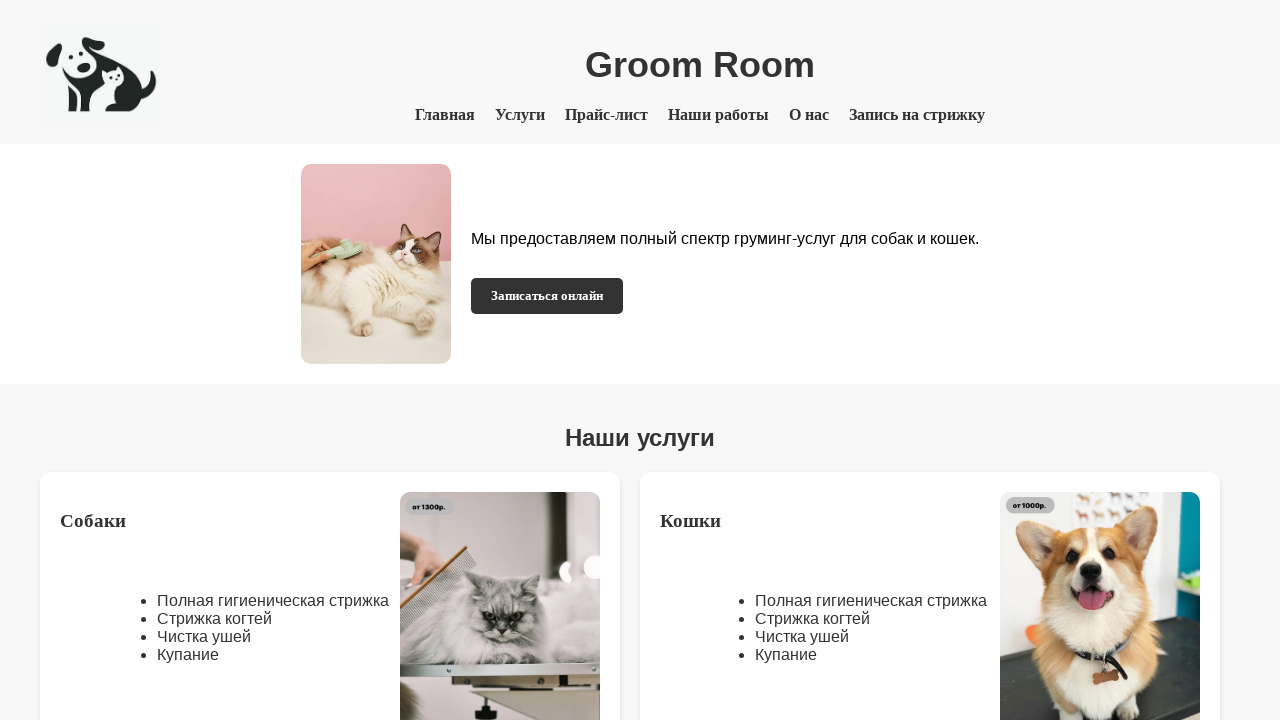

Price page loaded with network idle
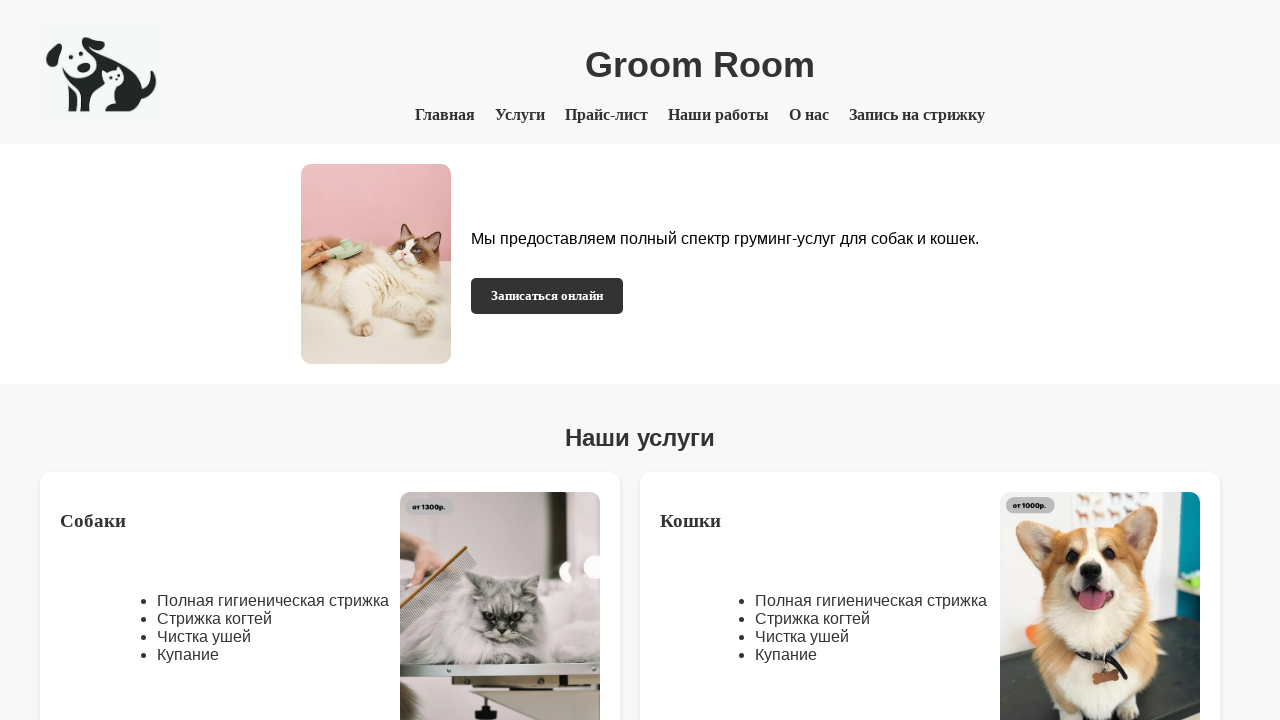

Clicked menu item 'О нас' at (809, 115) on text=О нас
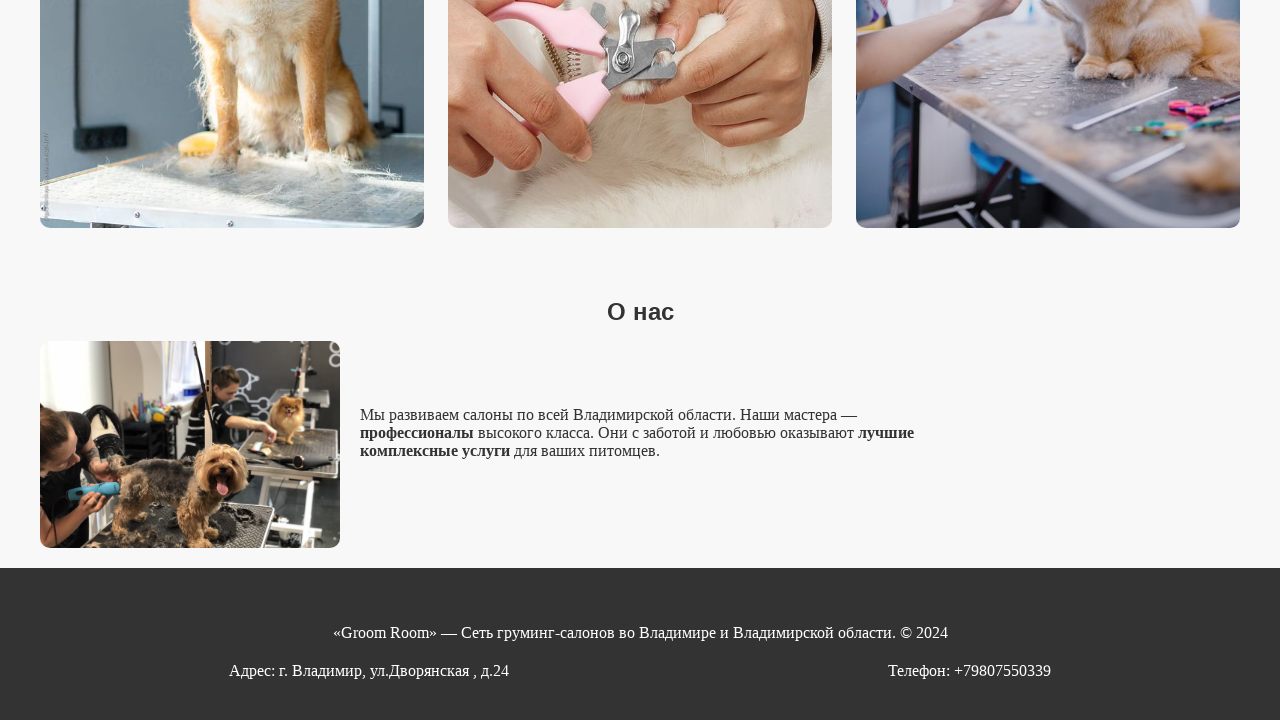

Verified anchor 'about' is visible on page
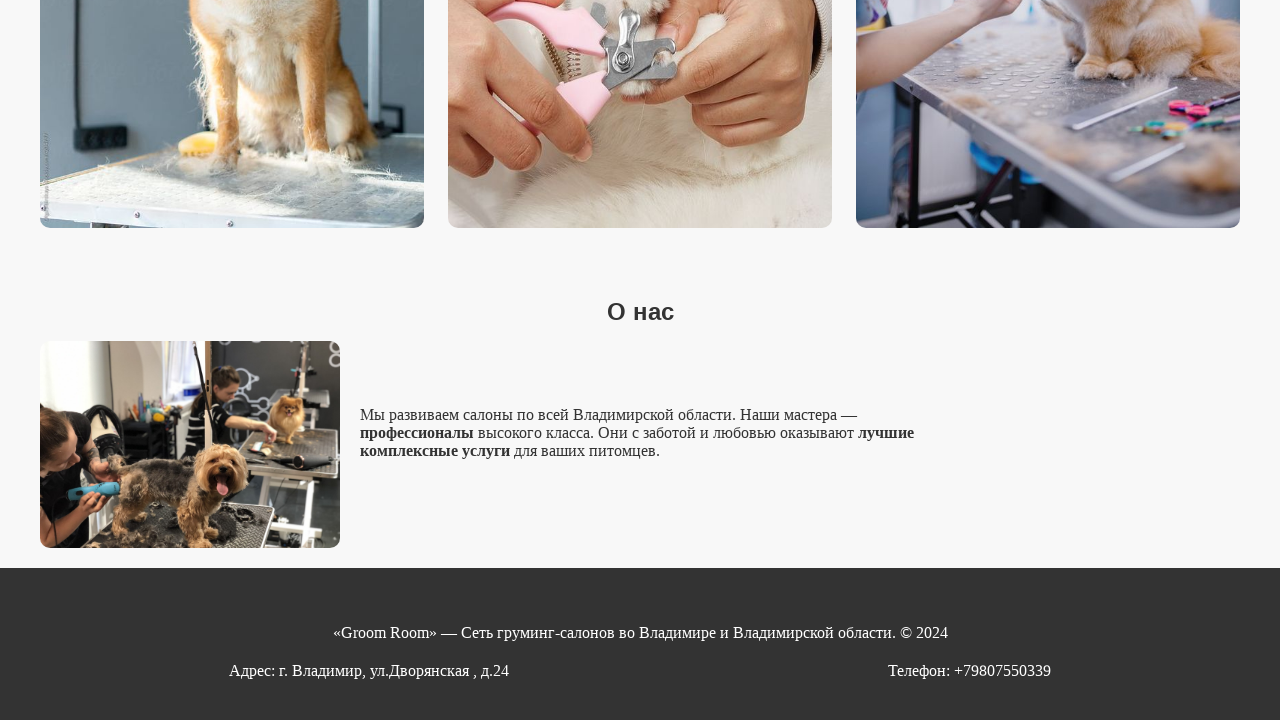

Navigated back to price page
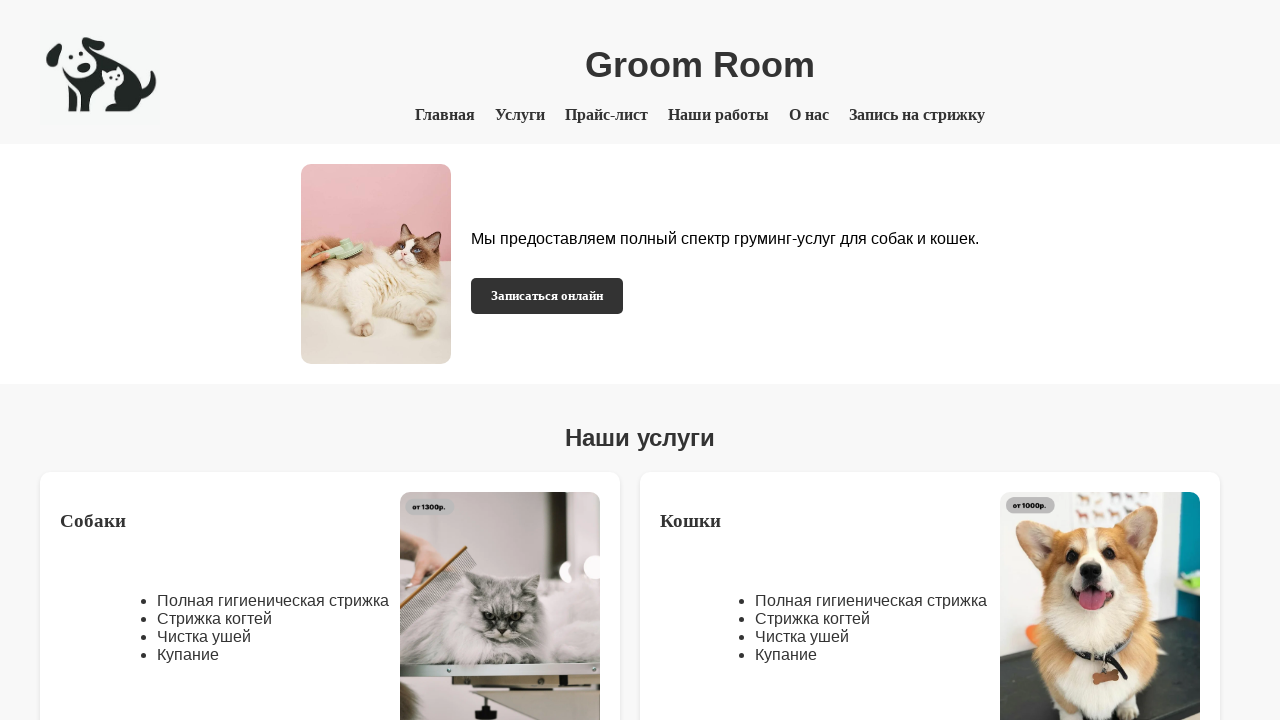

Price page loaded with network idle
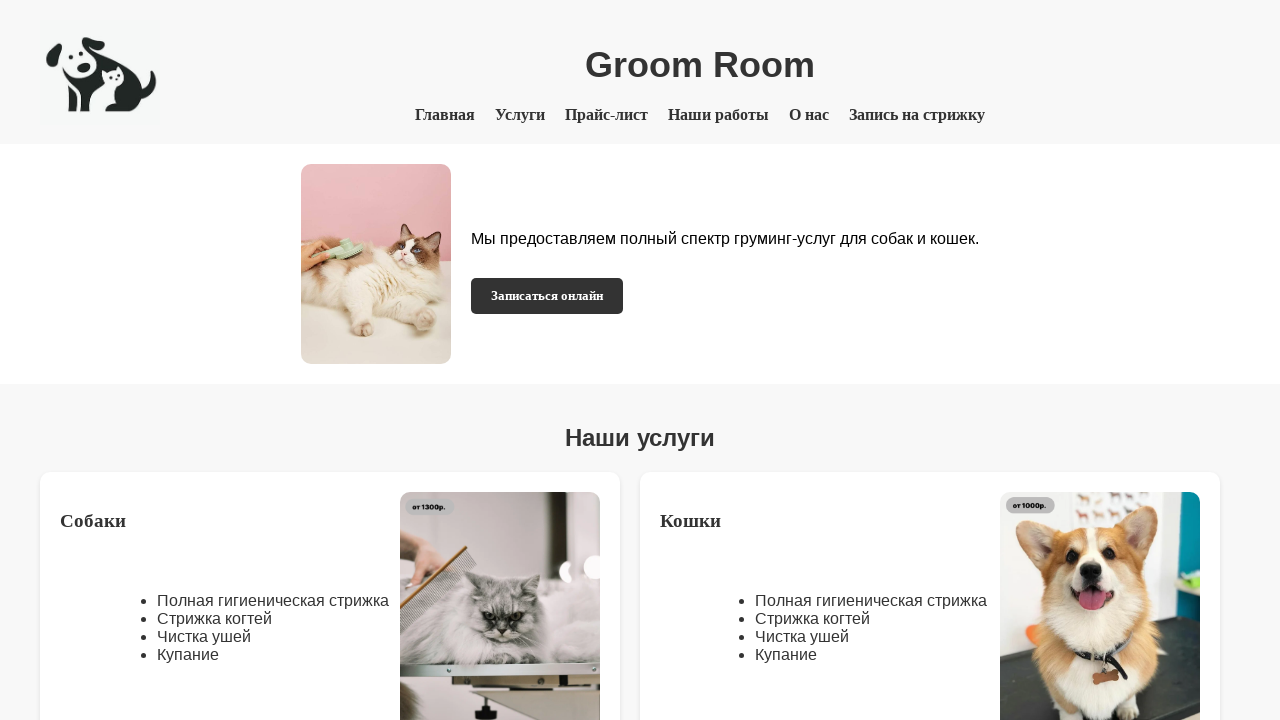

Clicked menu item 'Запись на стрижку' at (917, 115) on text=Запись на стрижку
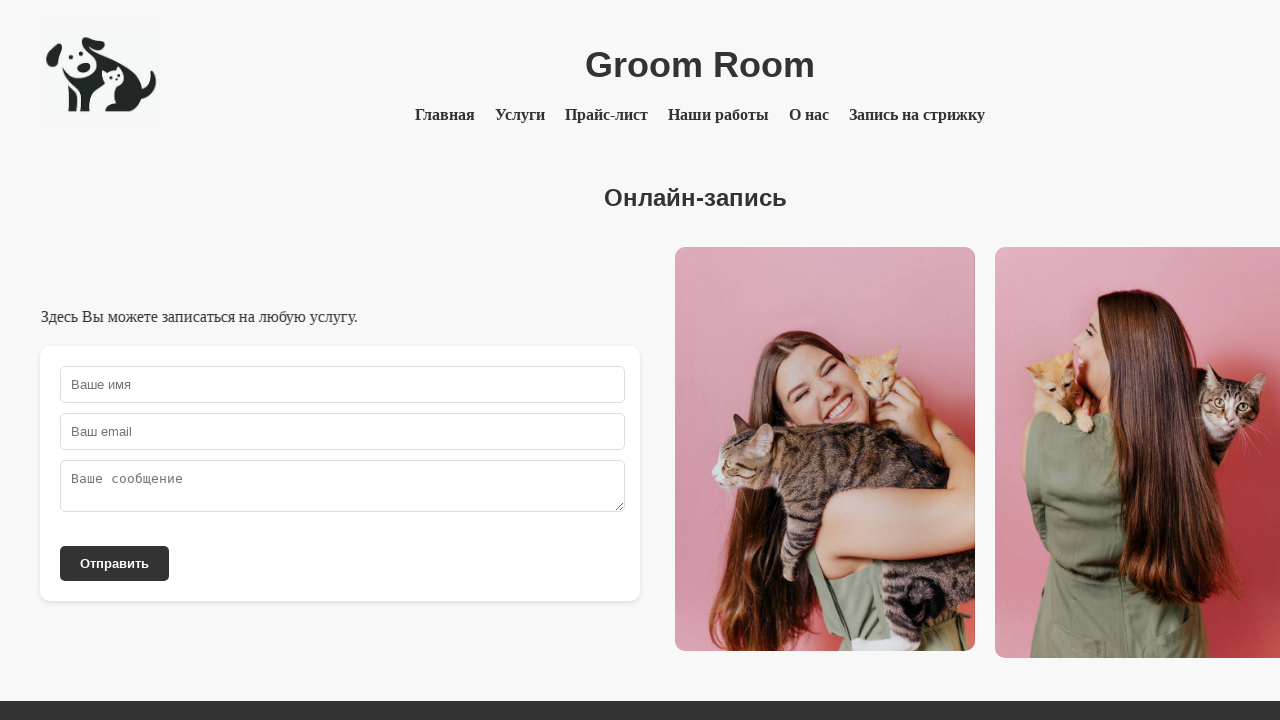

Verified navigation to 'form.html'
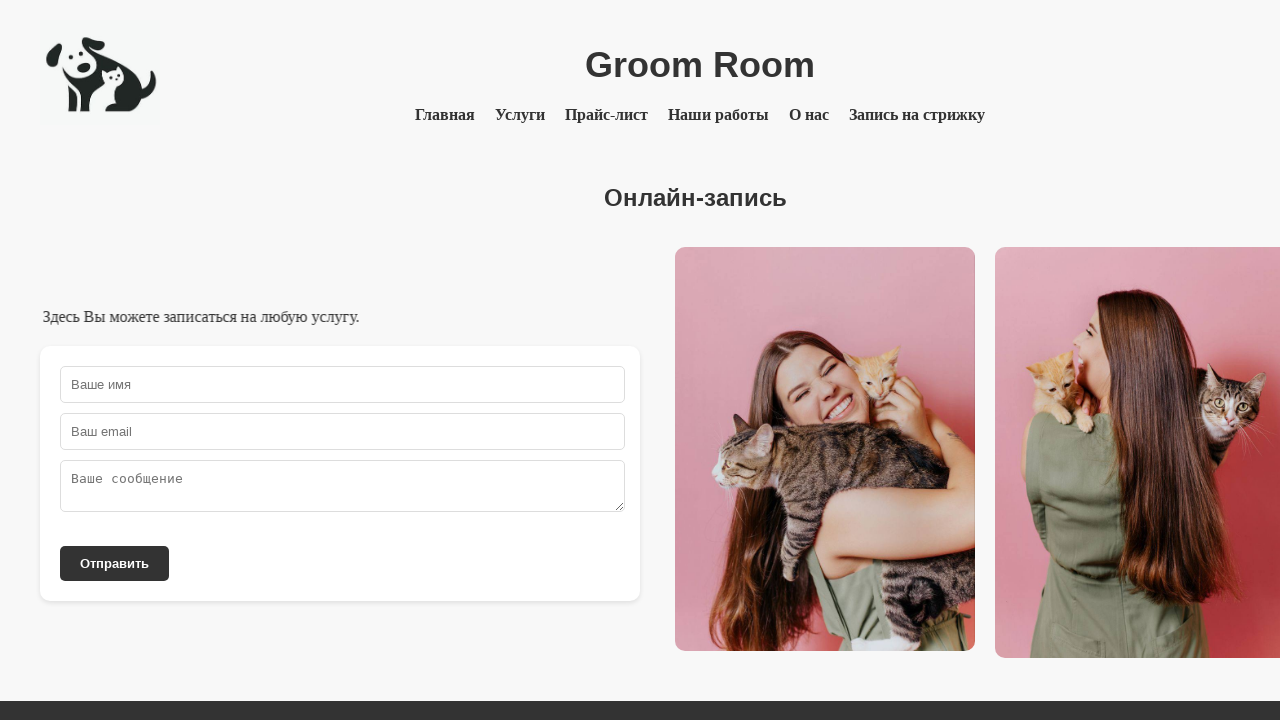

Navigated back to price page
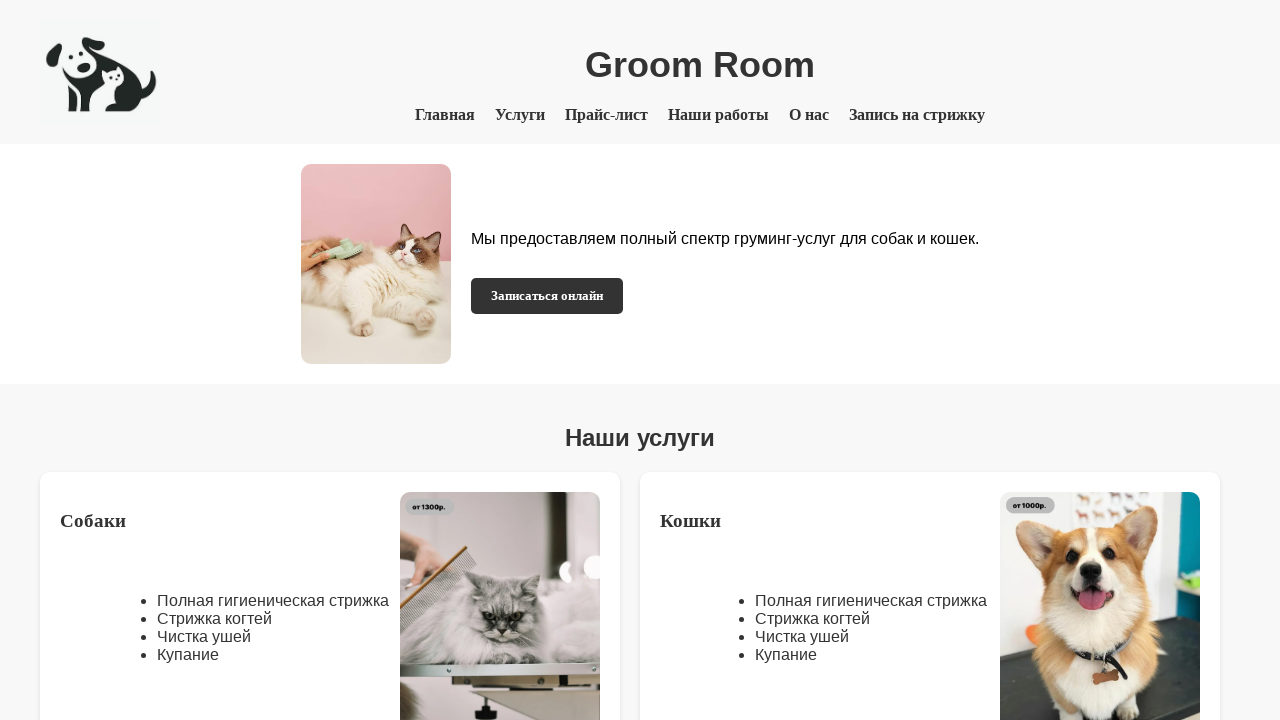

Price page loaded with network idle
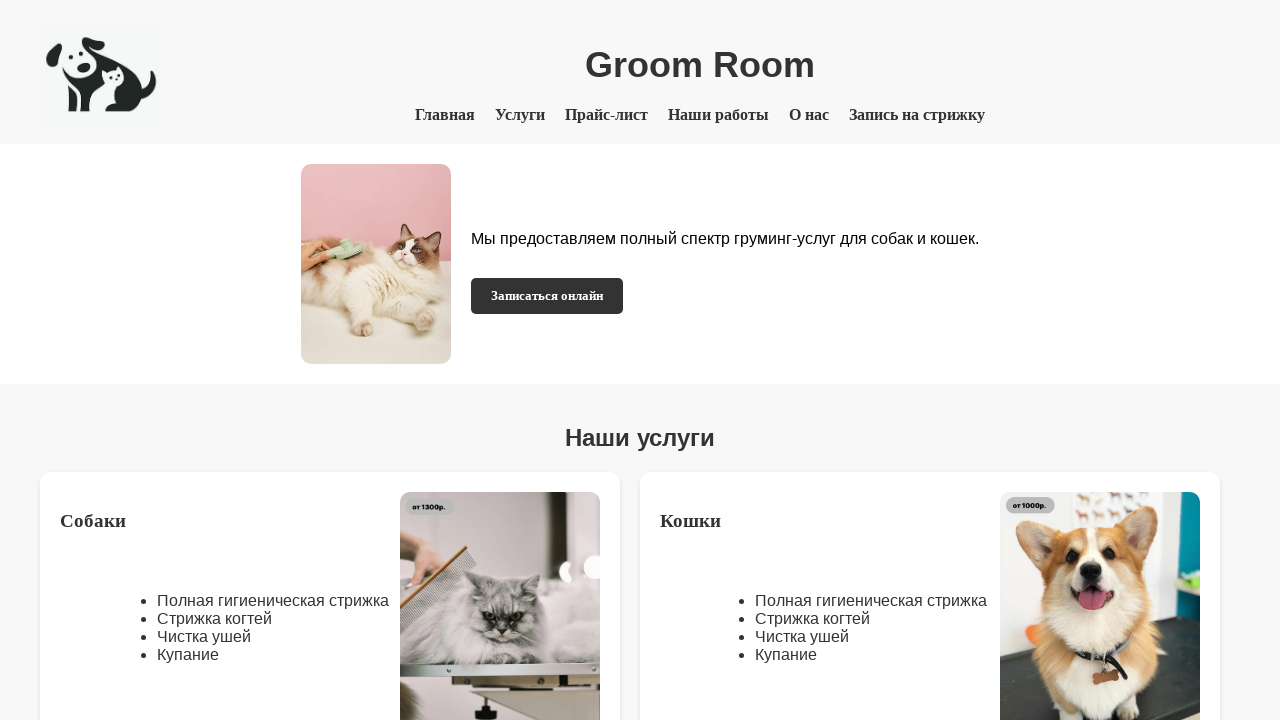

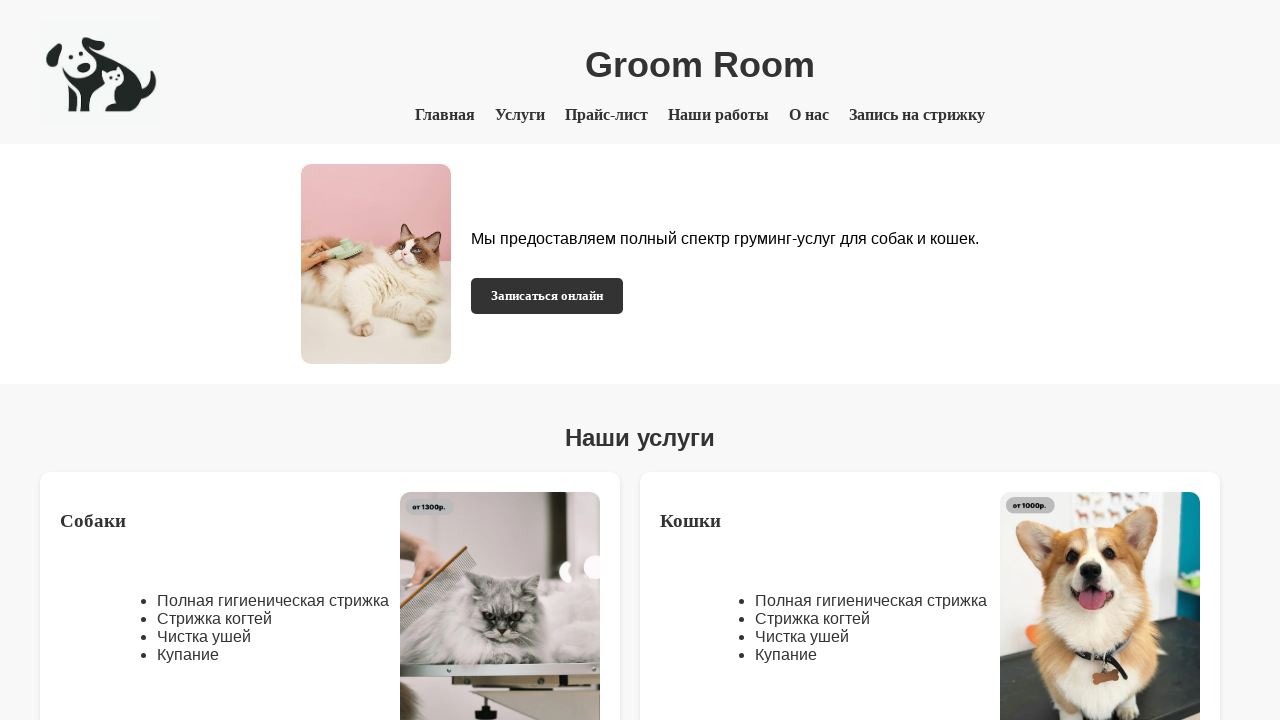